Tests that new items are appended to the bottom of the list by creating 3 todos and verifying the count

Starting URL: https://demo.playwright.dev/todomvc

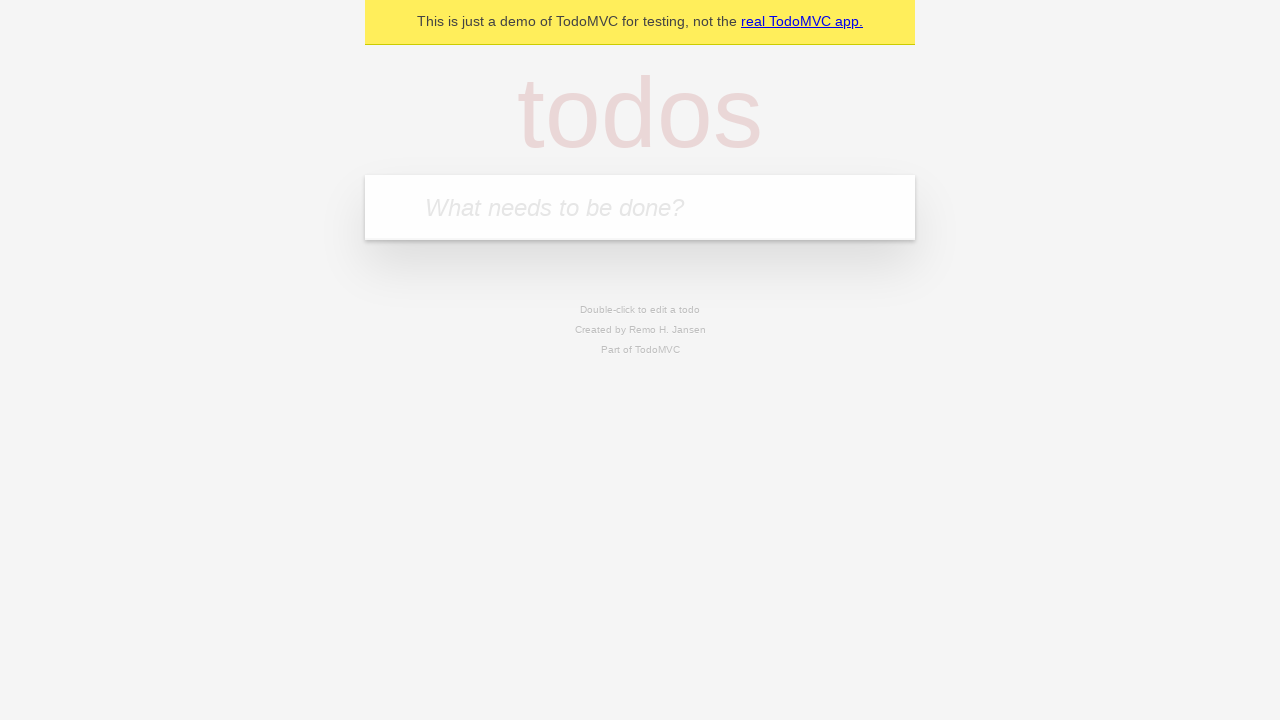

Filled todo input with 'buy some cheese' on internal:attr=[placeholder="What needs to be done?"i]
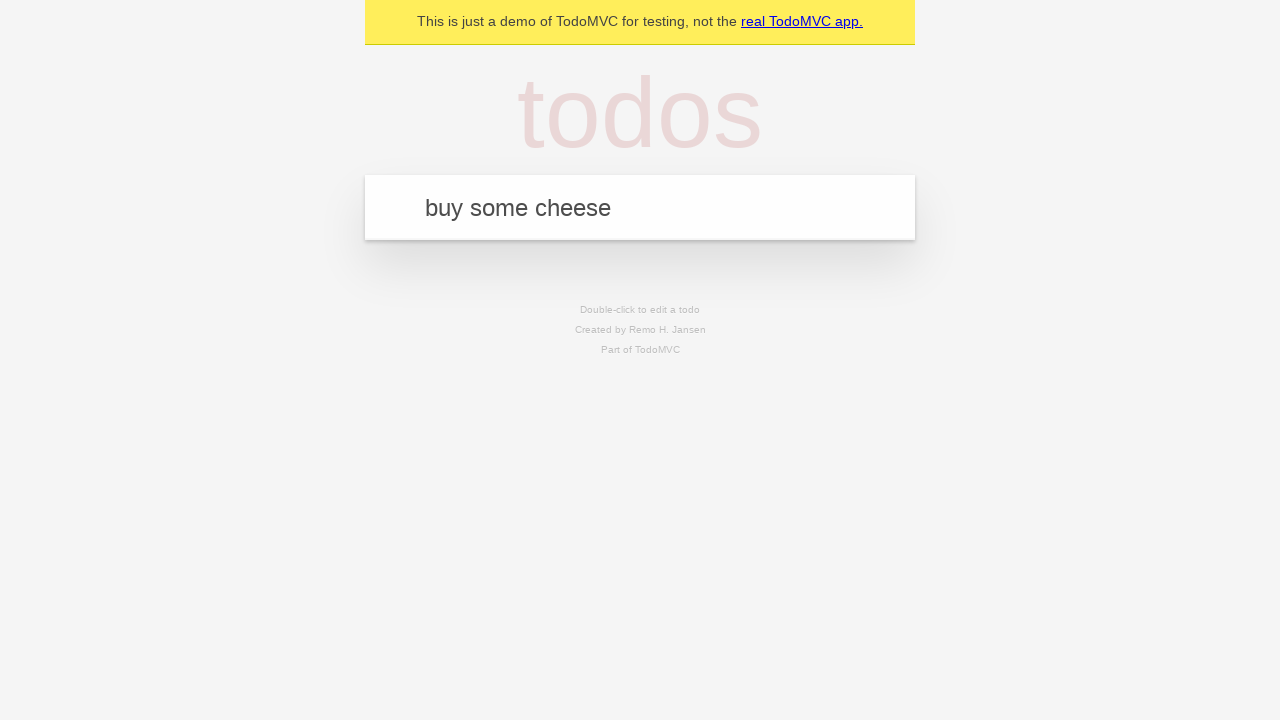

Pressed Enter to create first todo item on internal:attr=[placeholder="What needs to be done?"i]
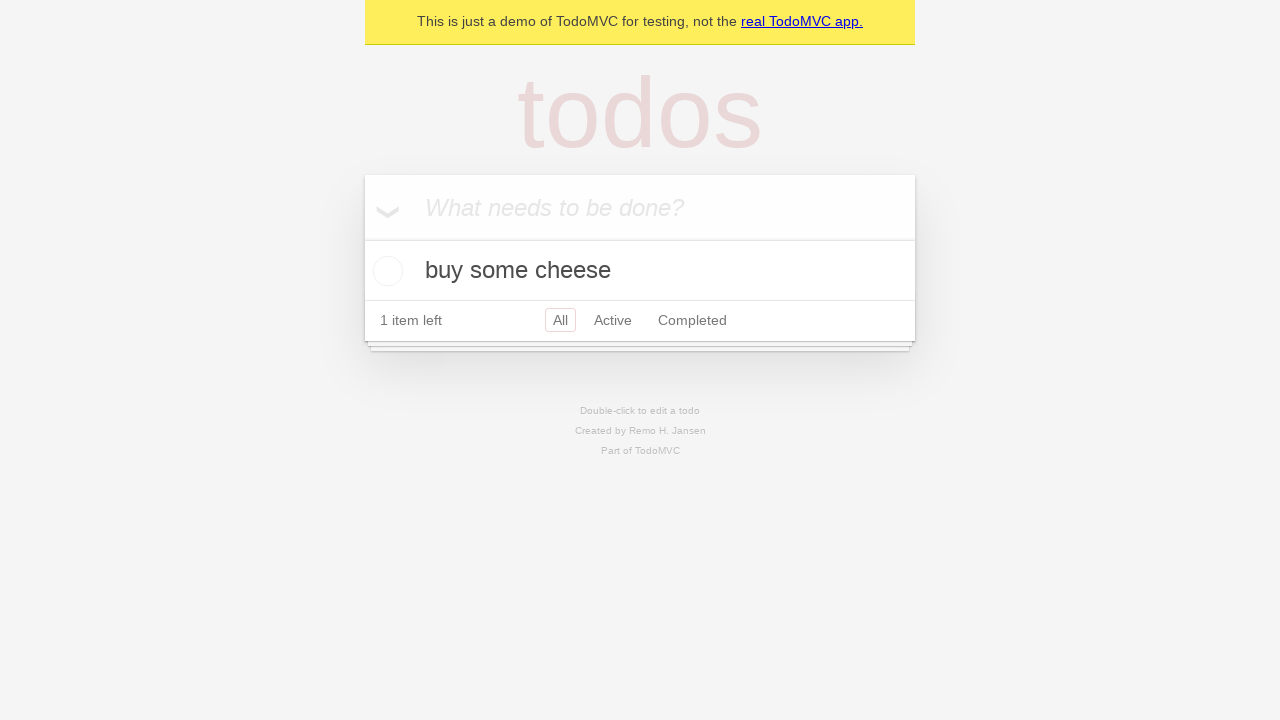

Filled todo input with 'feed the cat' on internal:attr=[placeholder="What needs to be done?"i]
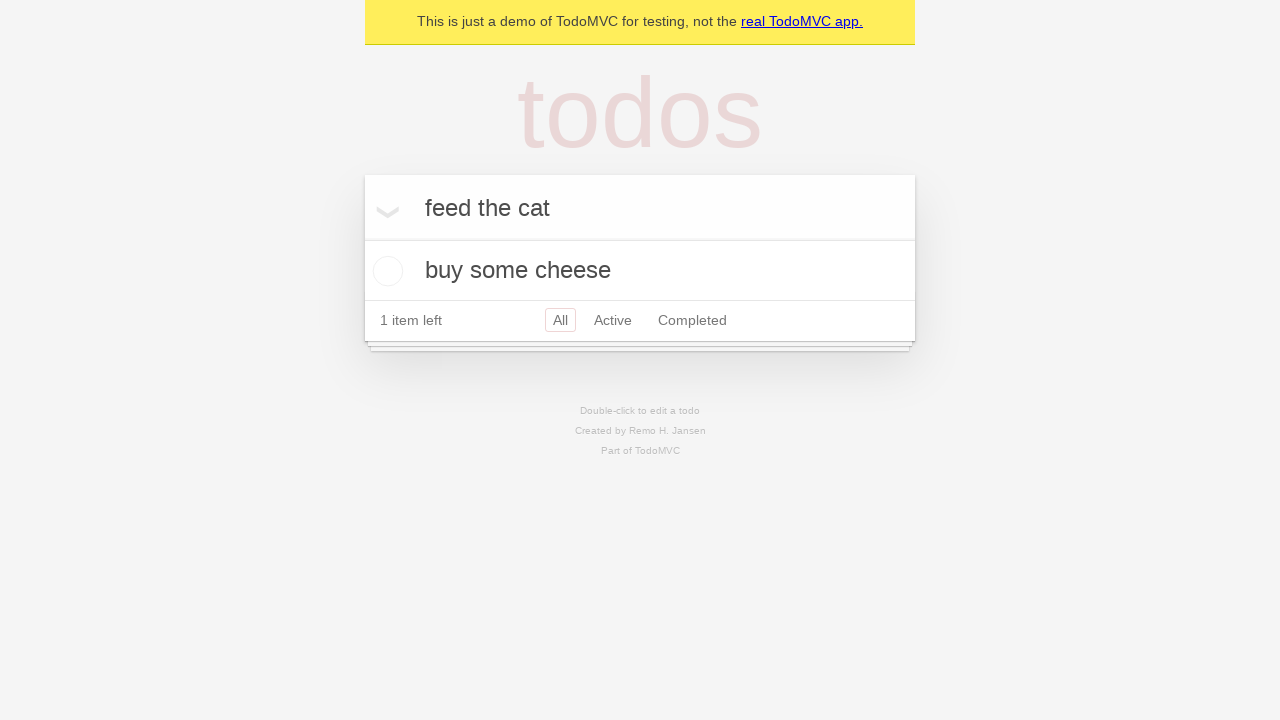

Pressed Enter to create second todo item on internal:attr=[placeholder="What needs to be done?"i]
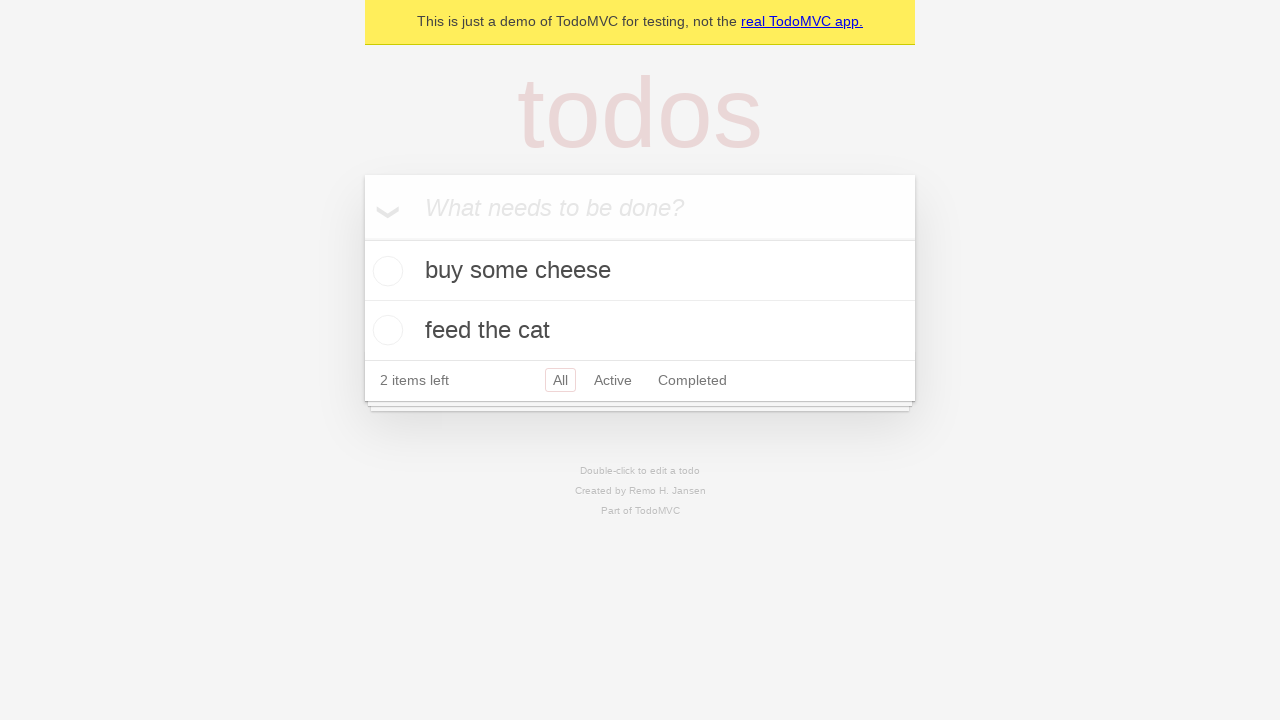

Filled todo input with 'book a doctors appointment' on internal:attr=[placeholder="What needs to be done?"i]
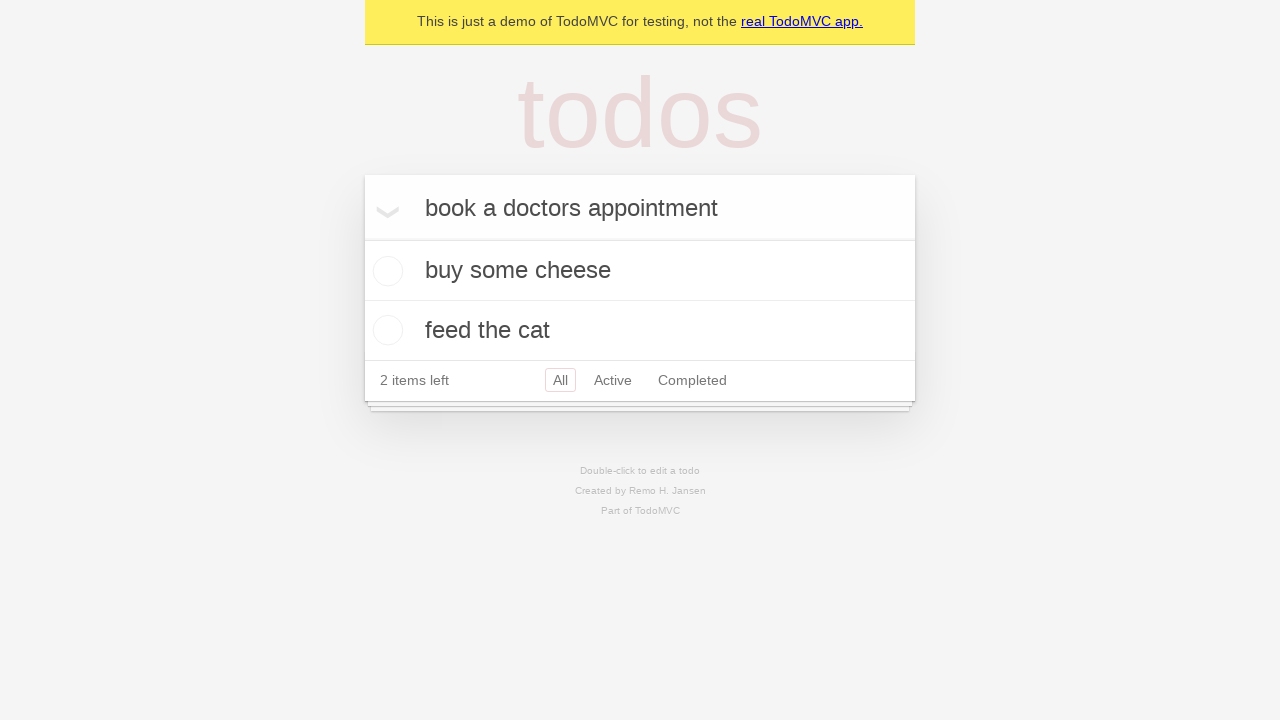

Pressed Enter to create third todo item on internal:attr=[placeholder="What needs to be done?"i]
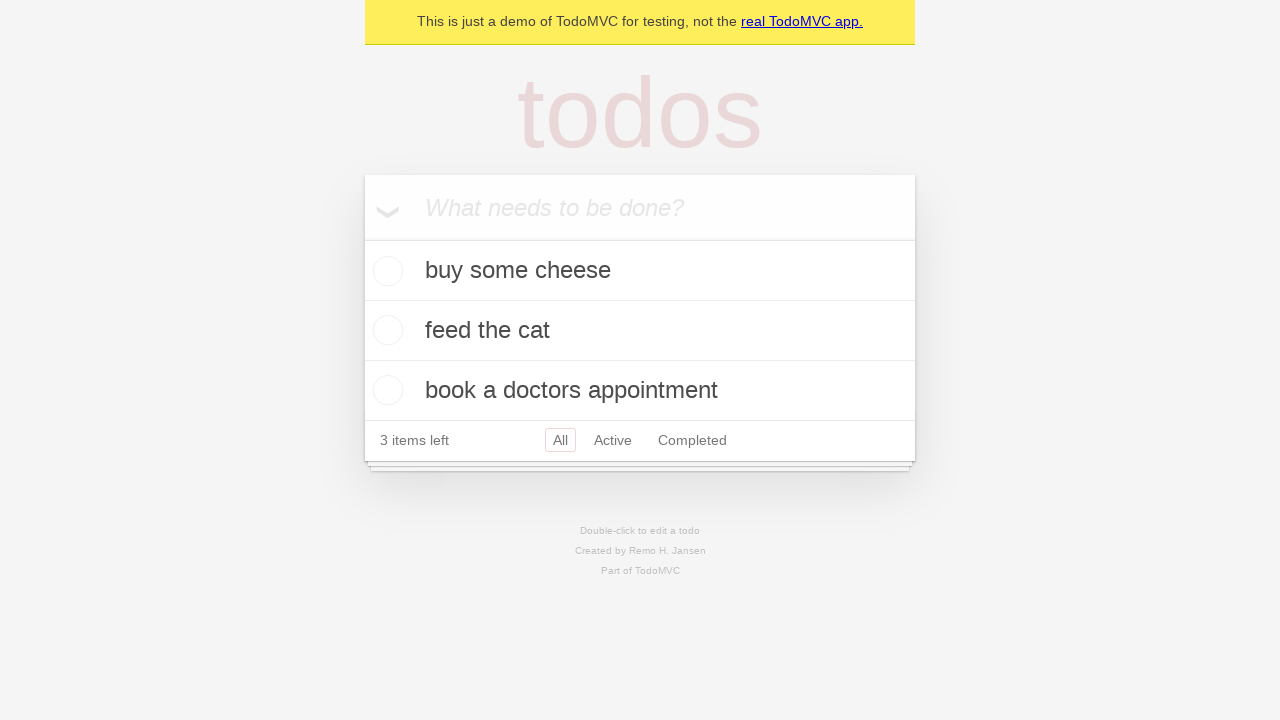

Todo count element loaded, confirming all 3 items were appended to the list
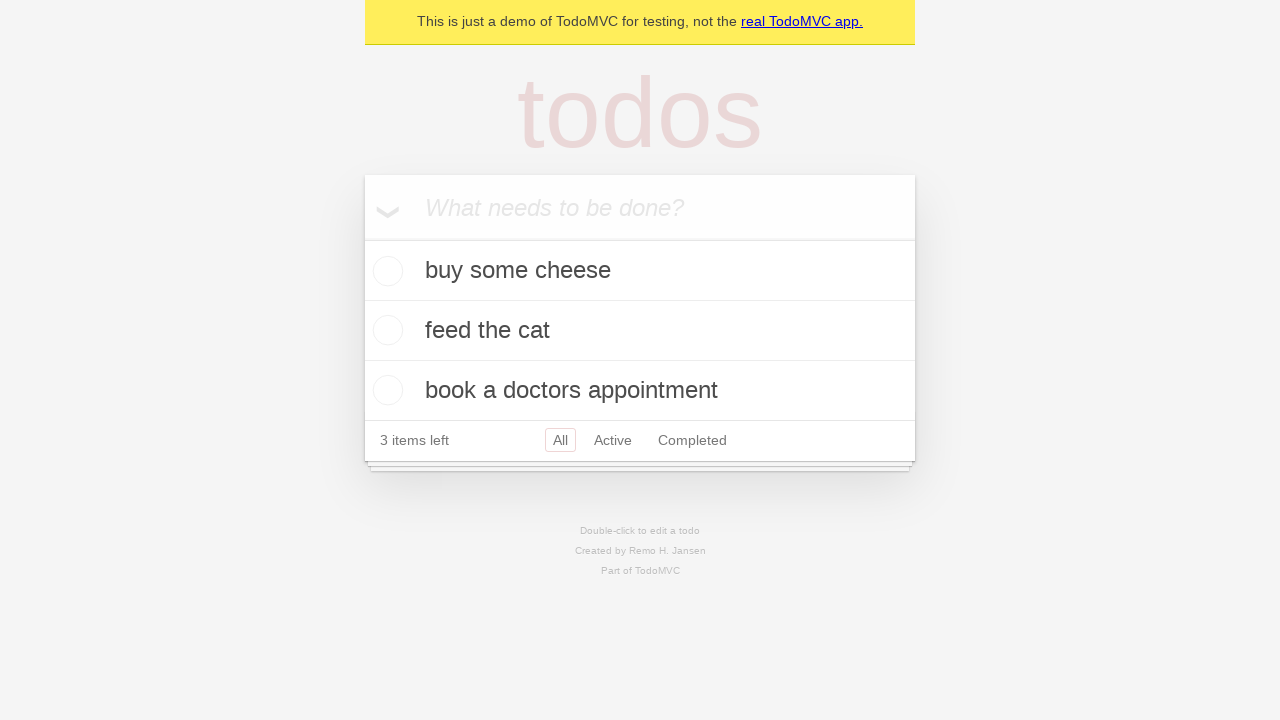

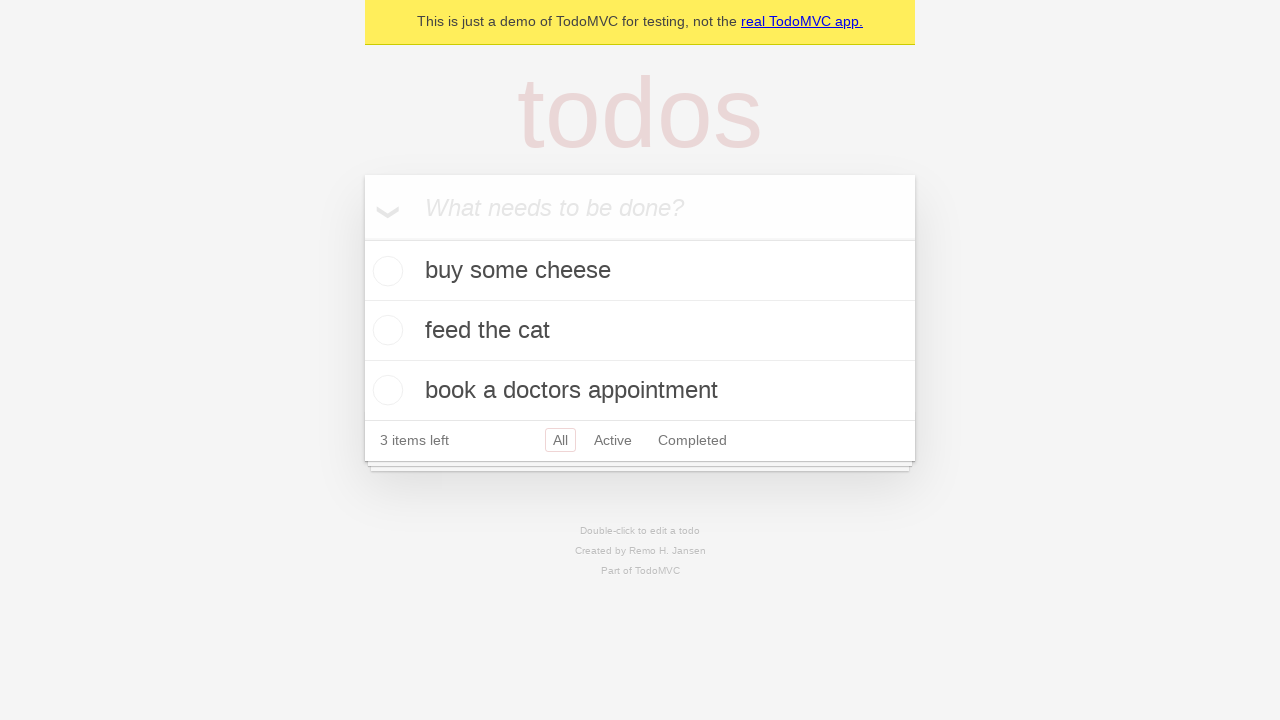